Navigates to the checkboxes page and toggles the state of both checkboxes

Starting URL: https://the-internet.herokuapp.com/

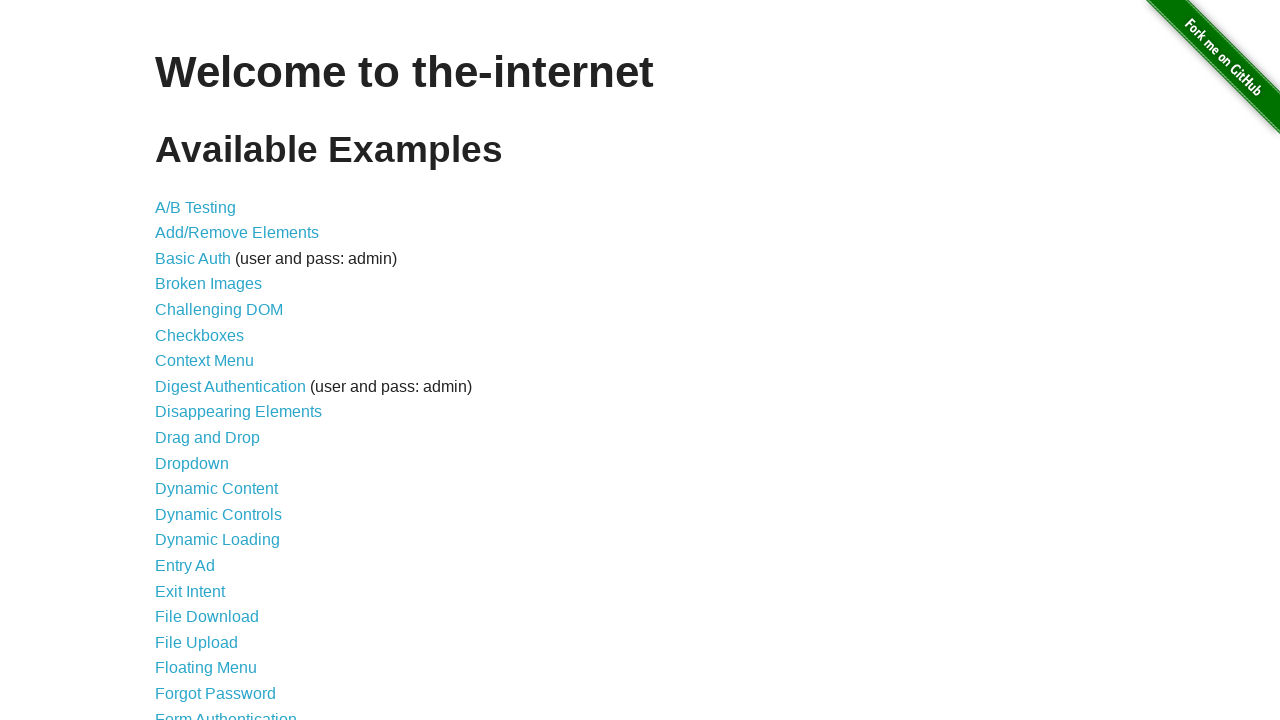

Navigated to the-internet.herokuapp.com homepage
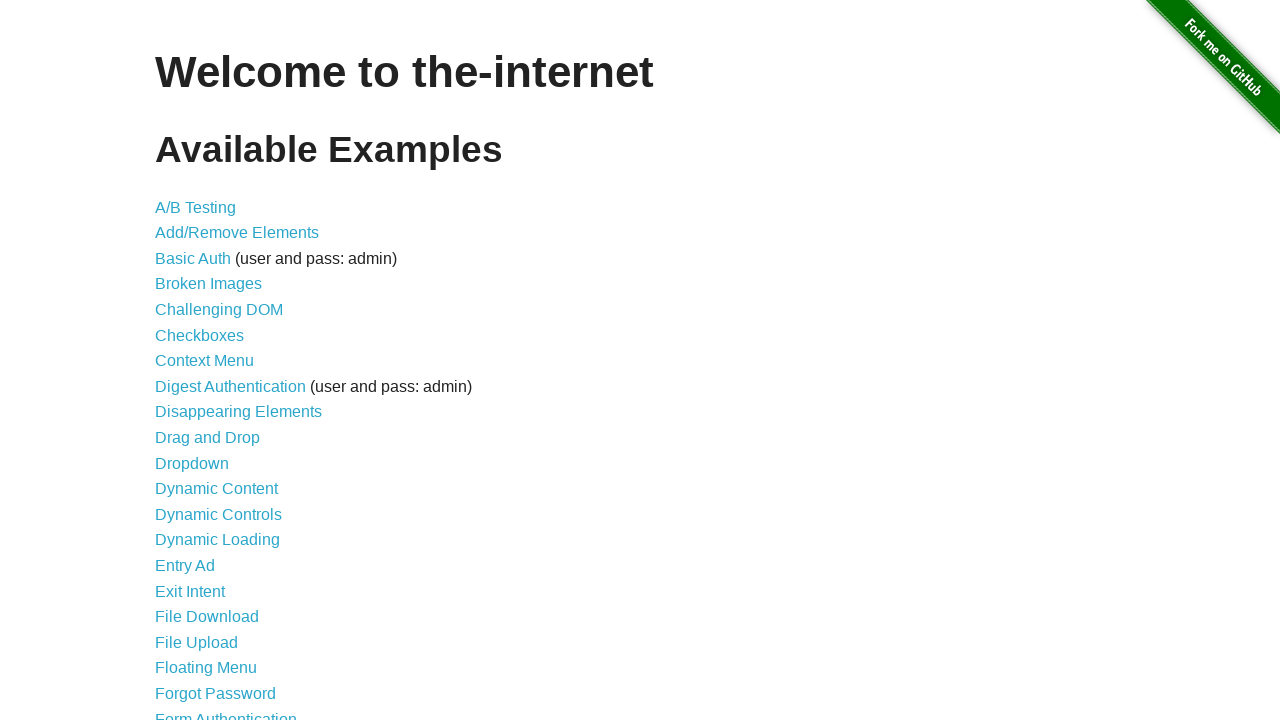

Clicked on the Checkboxes link at (200, 335) on a:has-text('Checkboxes')
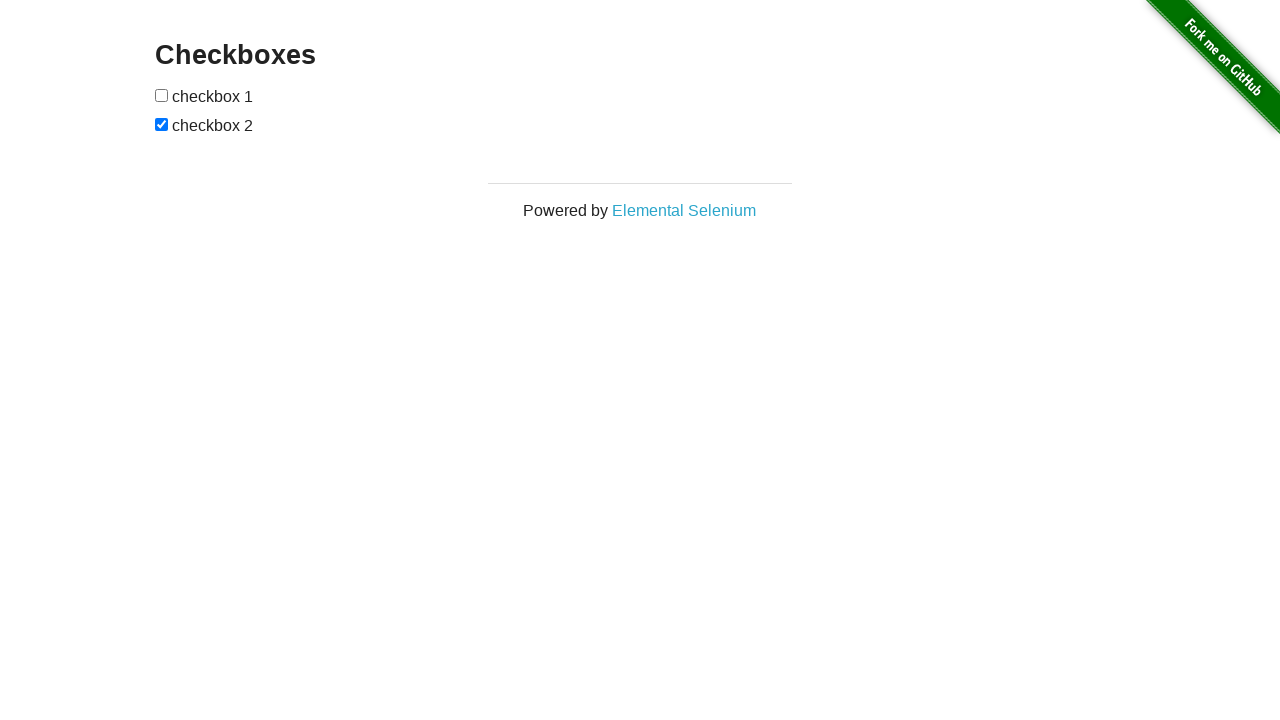

Toggled the state of the first checkbox at (162, 95) on xpath=//*[@id="checkboxes"]/input[1]
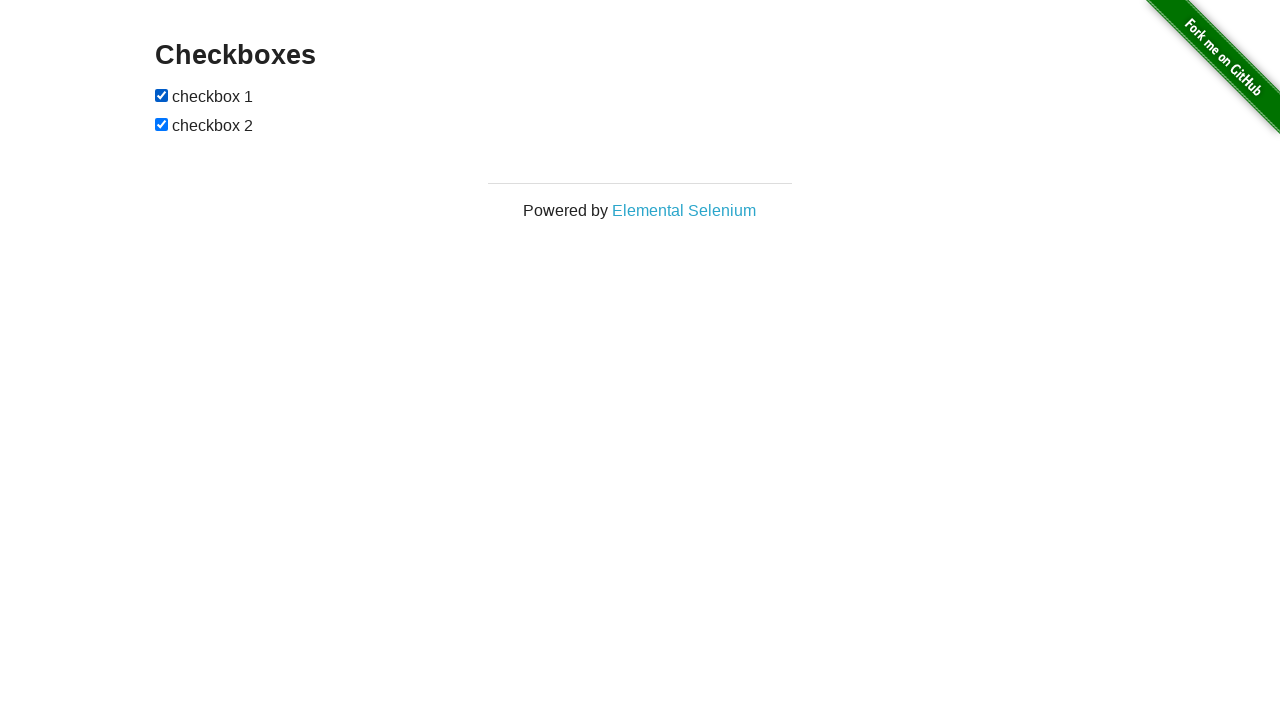

Toggled the state of the second checkbox at (162, 124) on xpath=//*[@id="checkboxes"]/input[2]
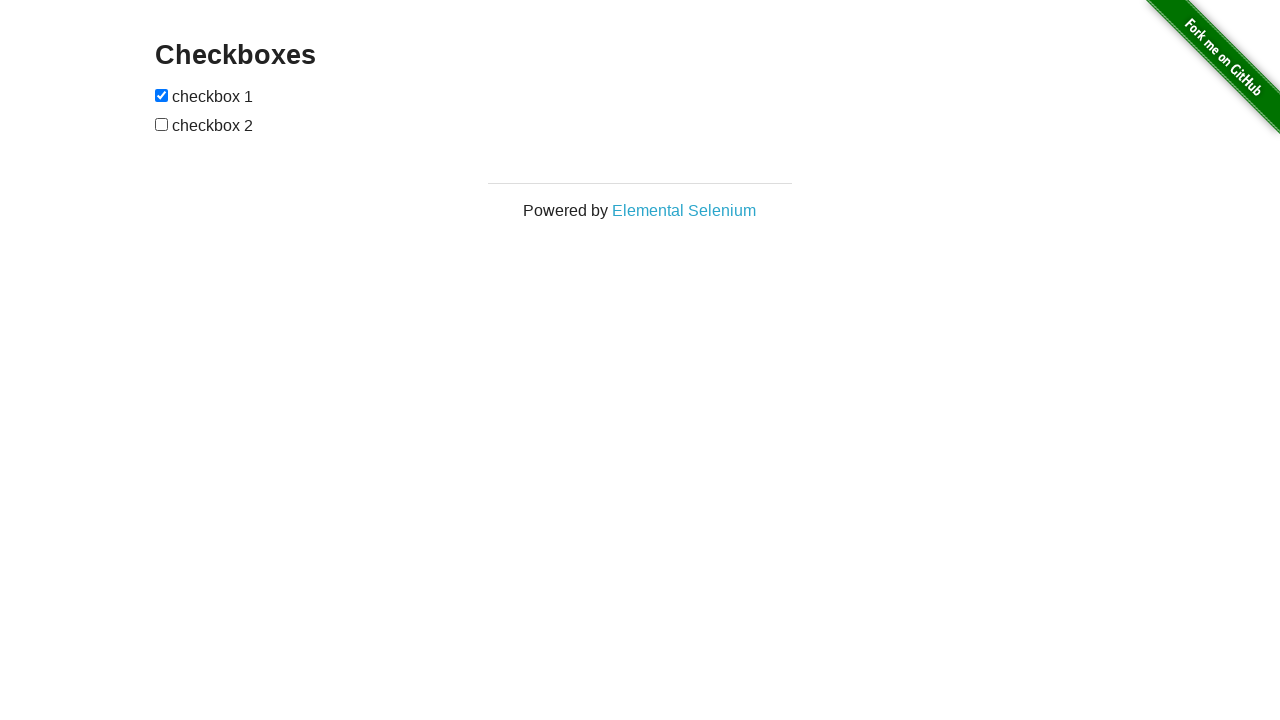

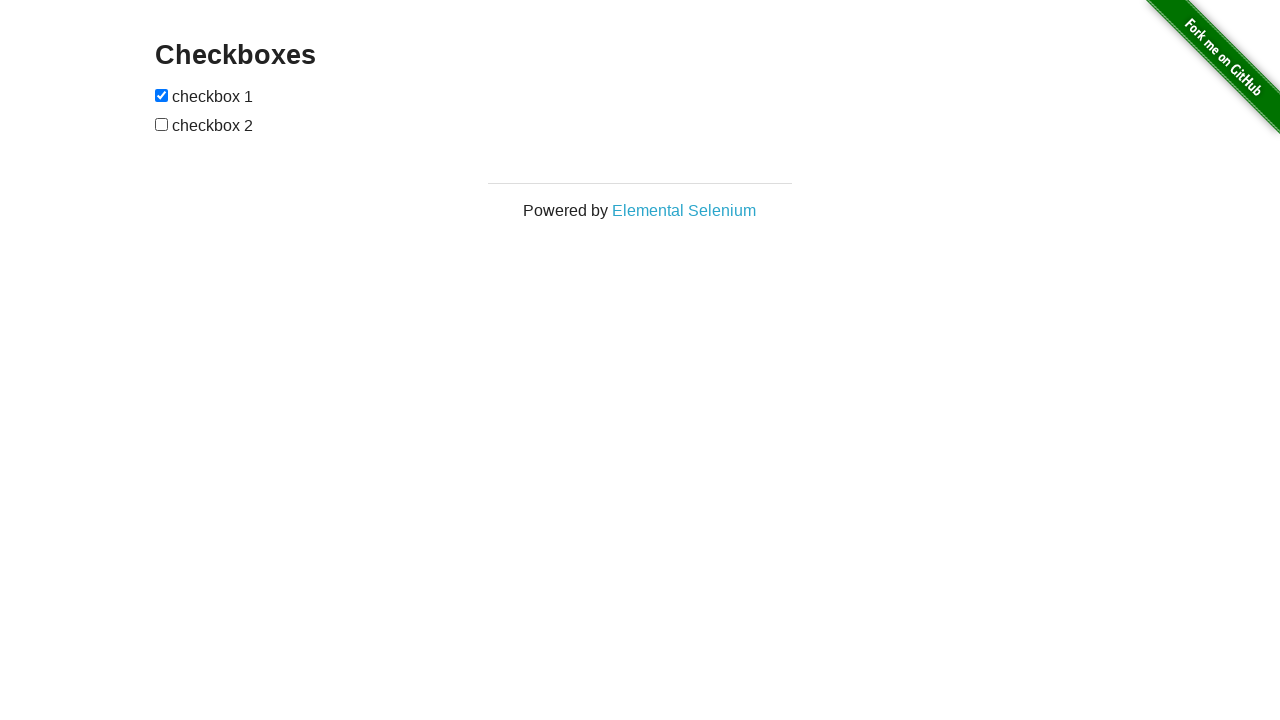